Tests JavaScript prompt dialog handling by clicking a button to trigger a JS prompt, entering text into the prompt, accepting it, and verifying the result text is displayed on the page.

Starting URL: https://the-internet.herokuapp.com/javascript_alerts

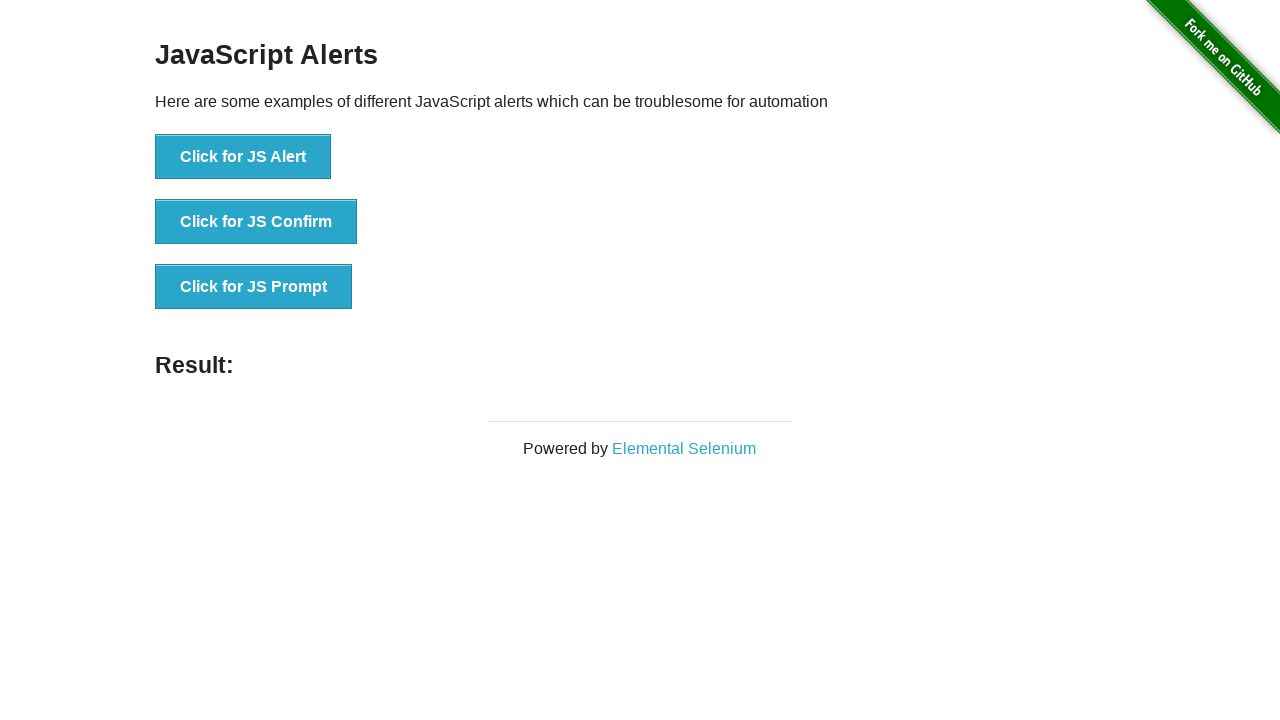

Set up dialog handler for JS prompt
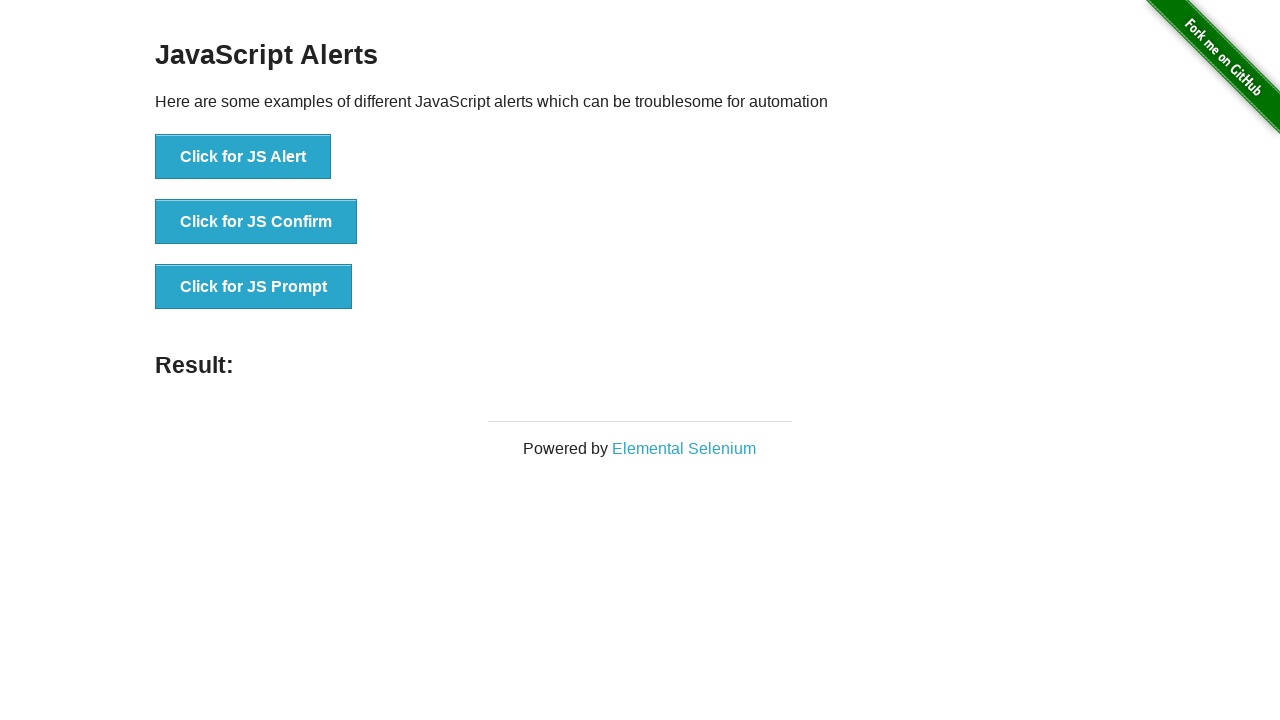

Clicked button to trigger JS prompt dialog at (254, 287) on xpath=//button[text()='Click for JS Prompt']
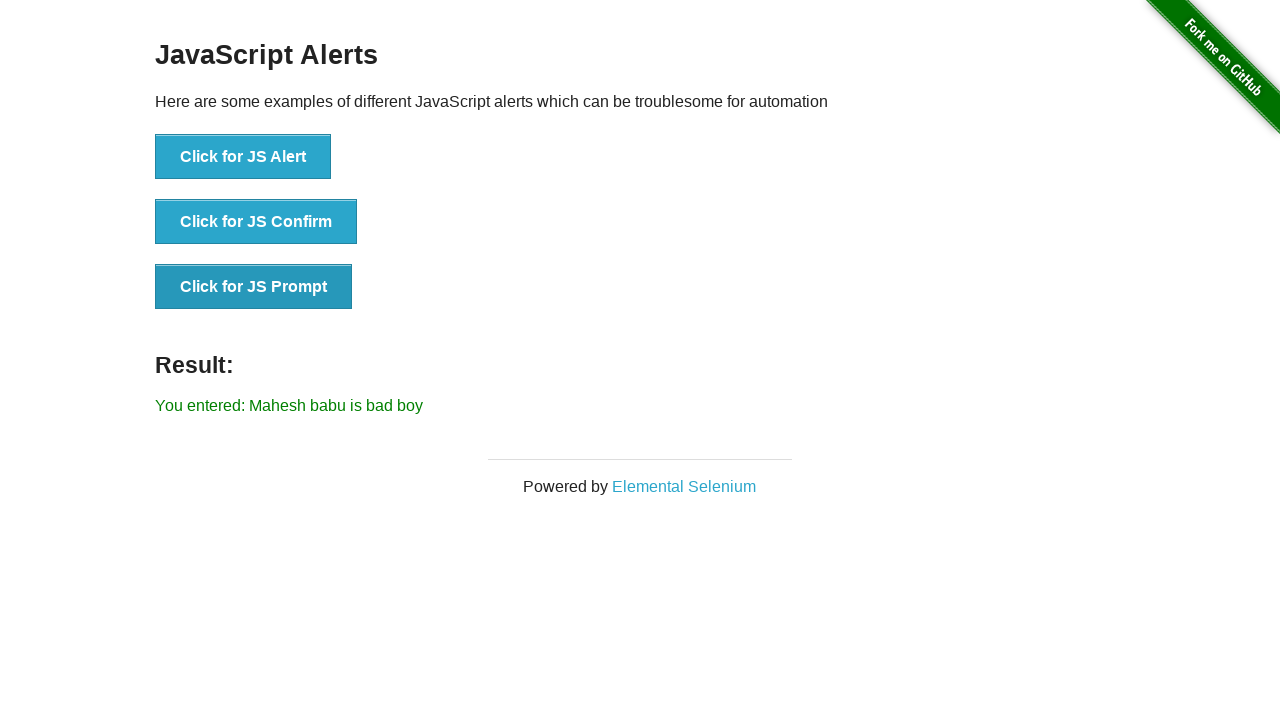

Waited for result element to appear
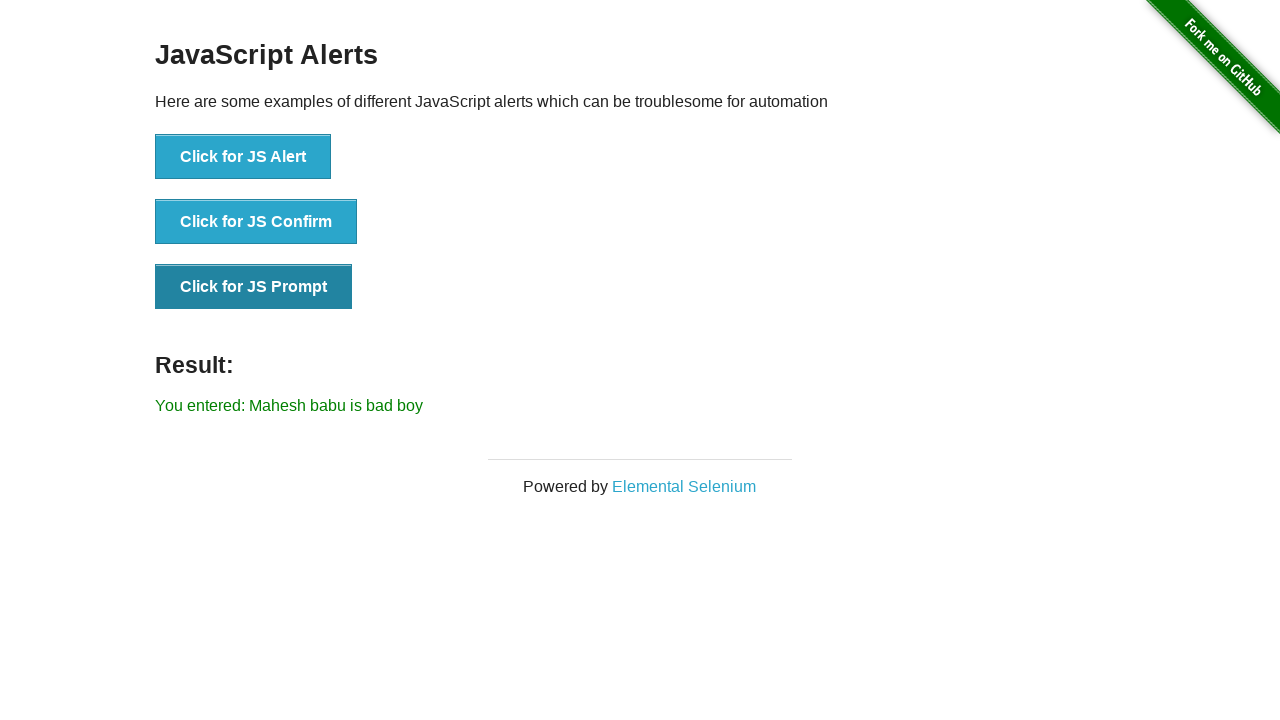

Retrieved result text: You entered: Mahesh babu is bad boy
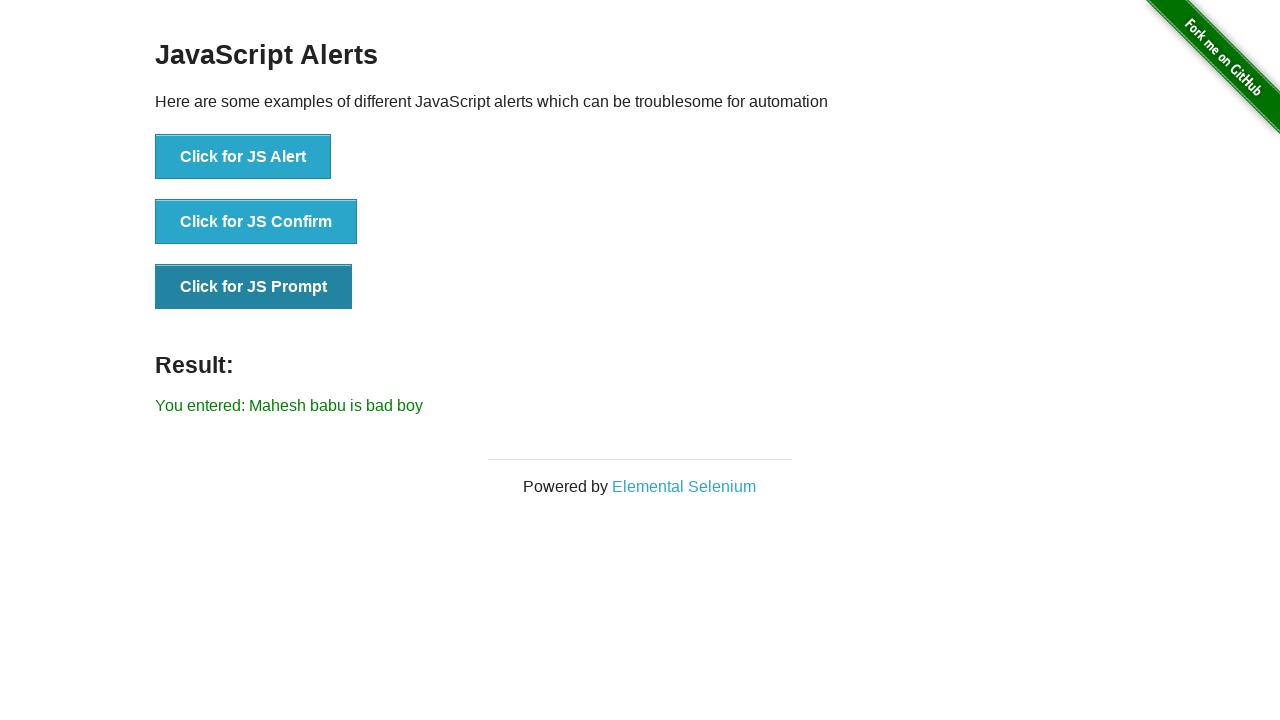

Printed result to console
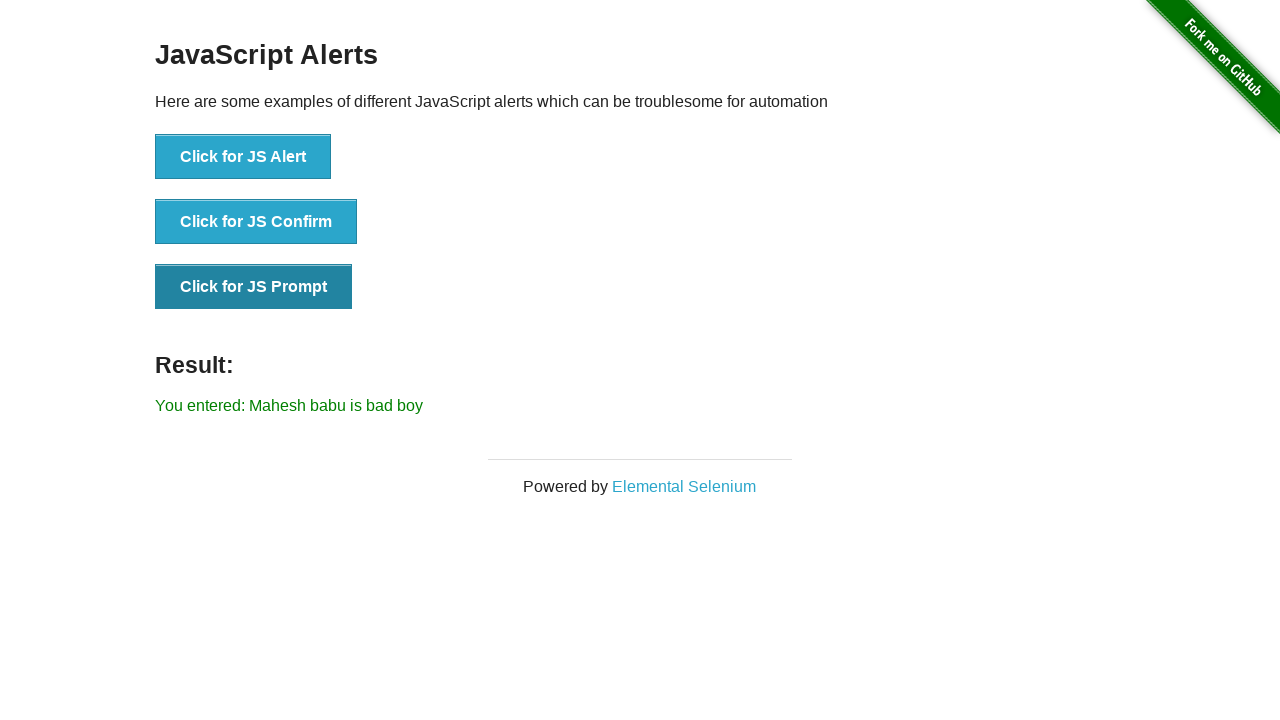

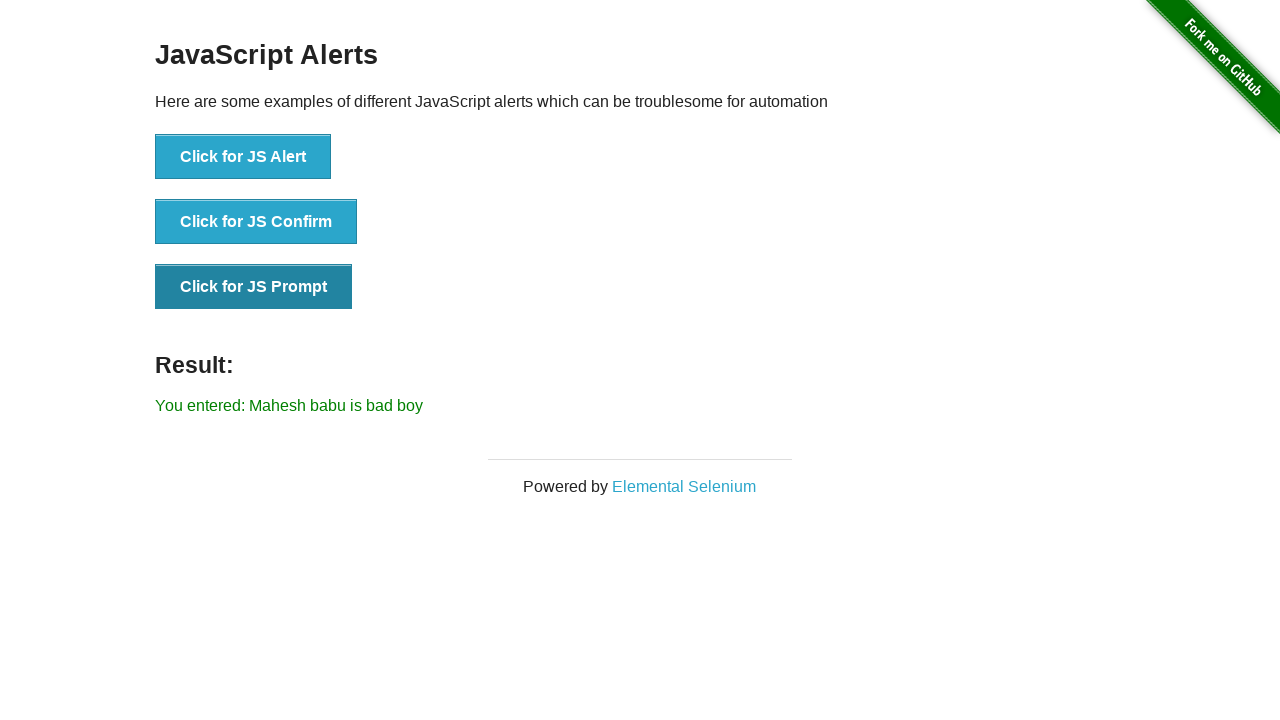